Navigates to CRM Pro website and clicks on the Pricing link using fluent wait

Starting URL: https://classic.crmpro.com/

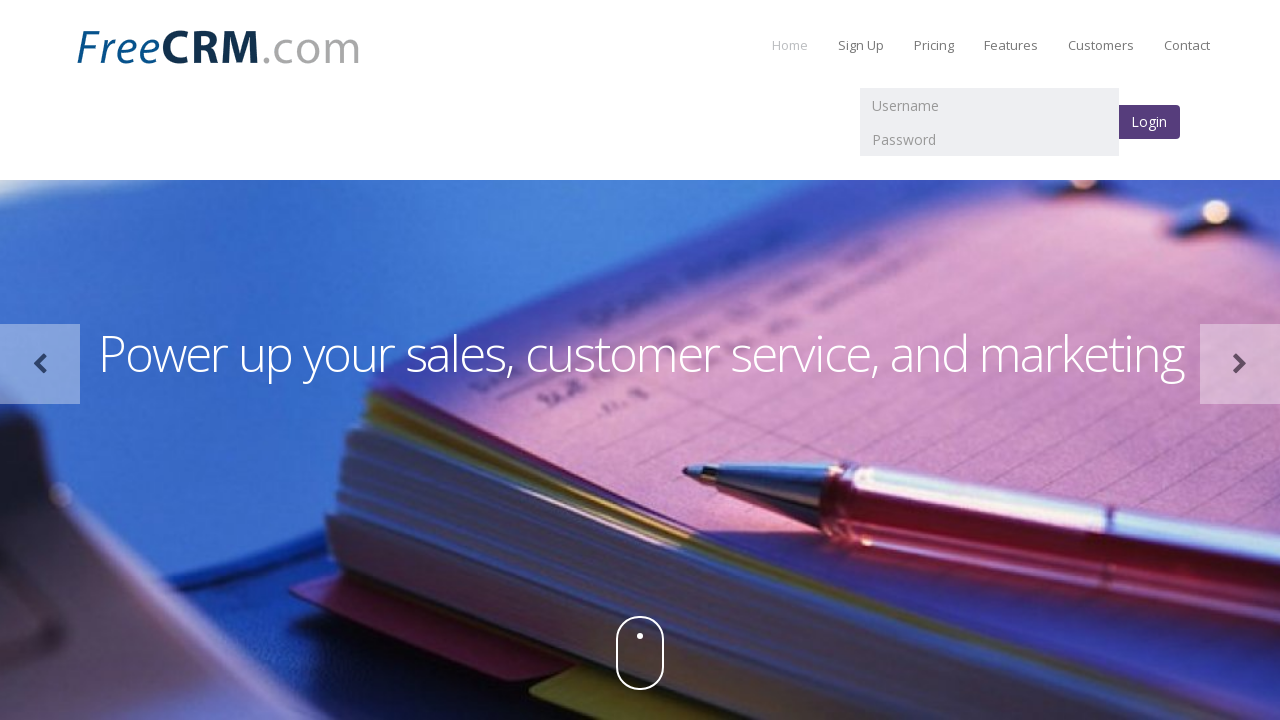

Navigated to CRM Pro website at https://classic.crmpro.com/
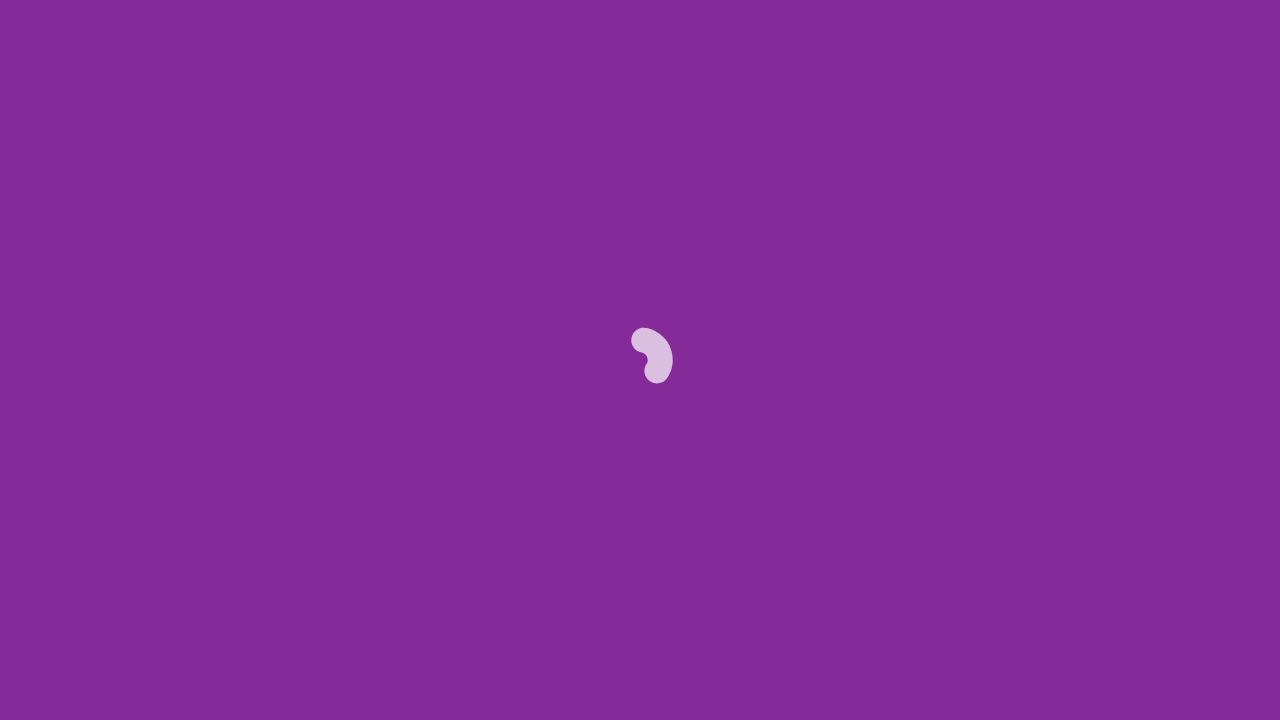

Clicked on the Pricing link using fluent wait at (934, 45) on a:text('Pricing')
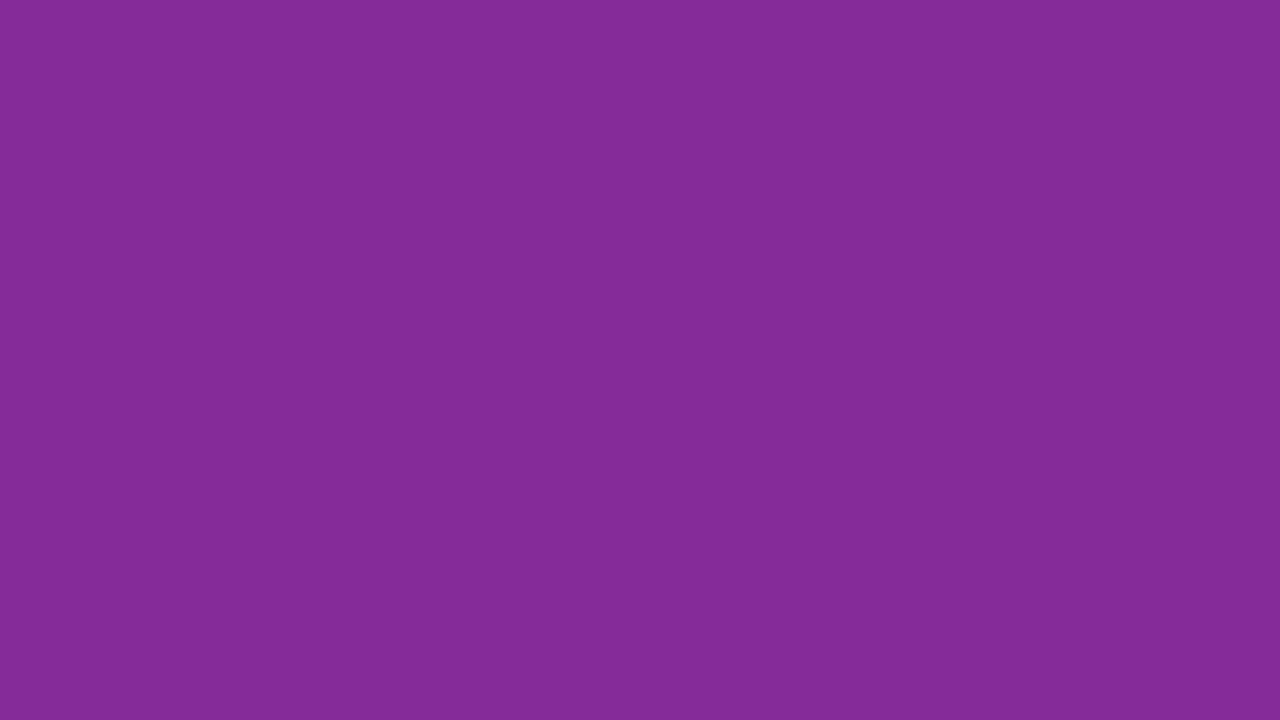

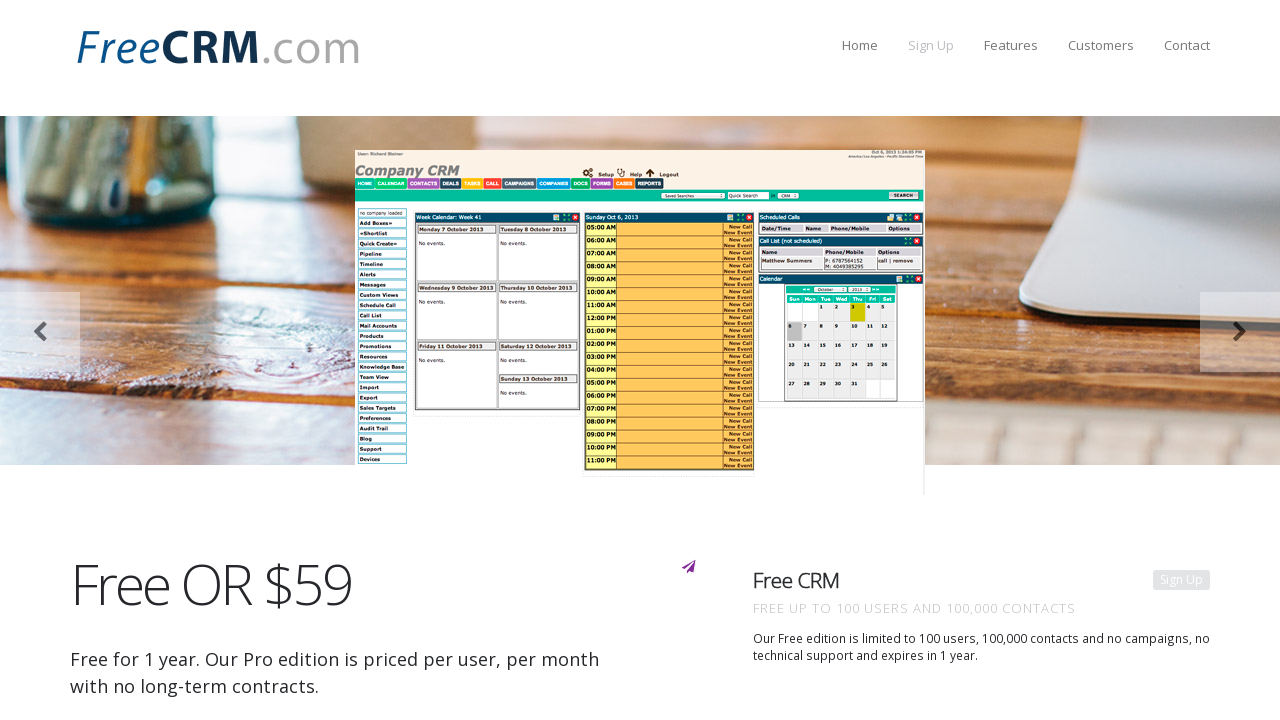